Tests Flipkart's navigation menu by hovering over main menu items to reveal submenus

Starting URL: https://www.flipkart.com/

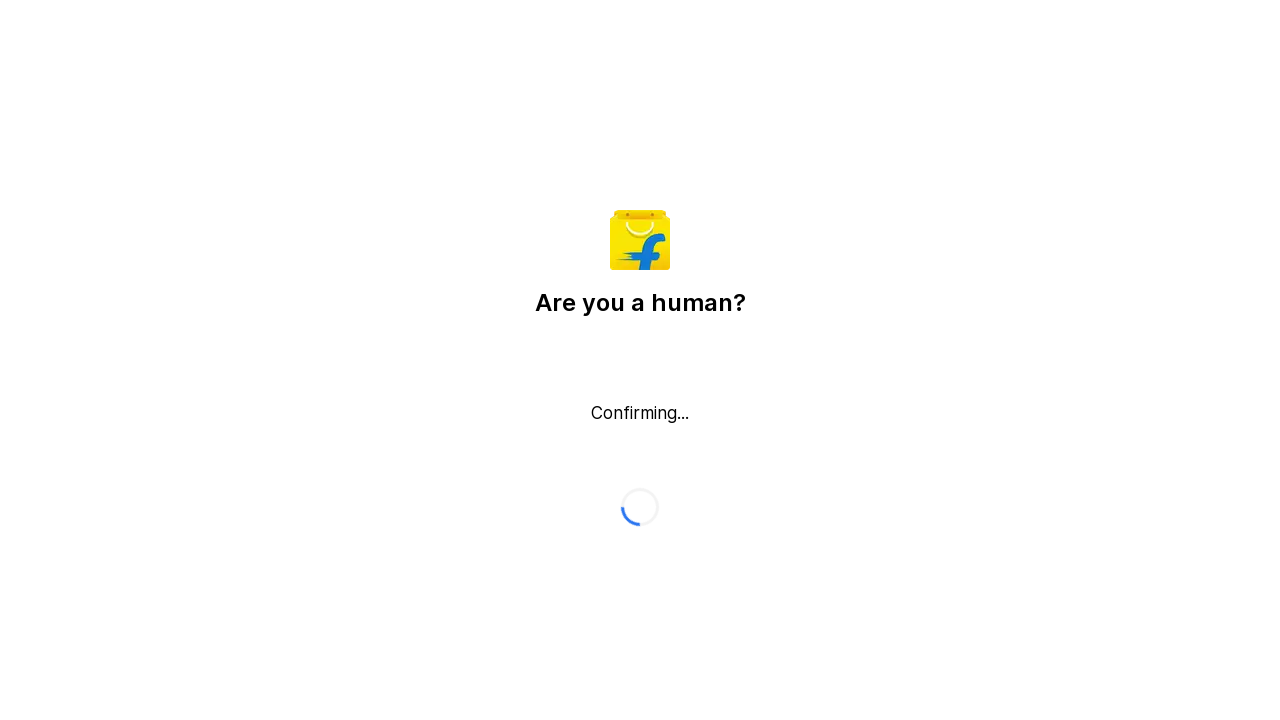

Pressed Escape key to close login popup if present
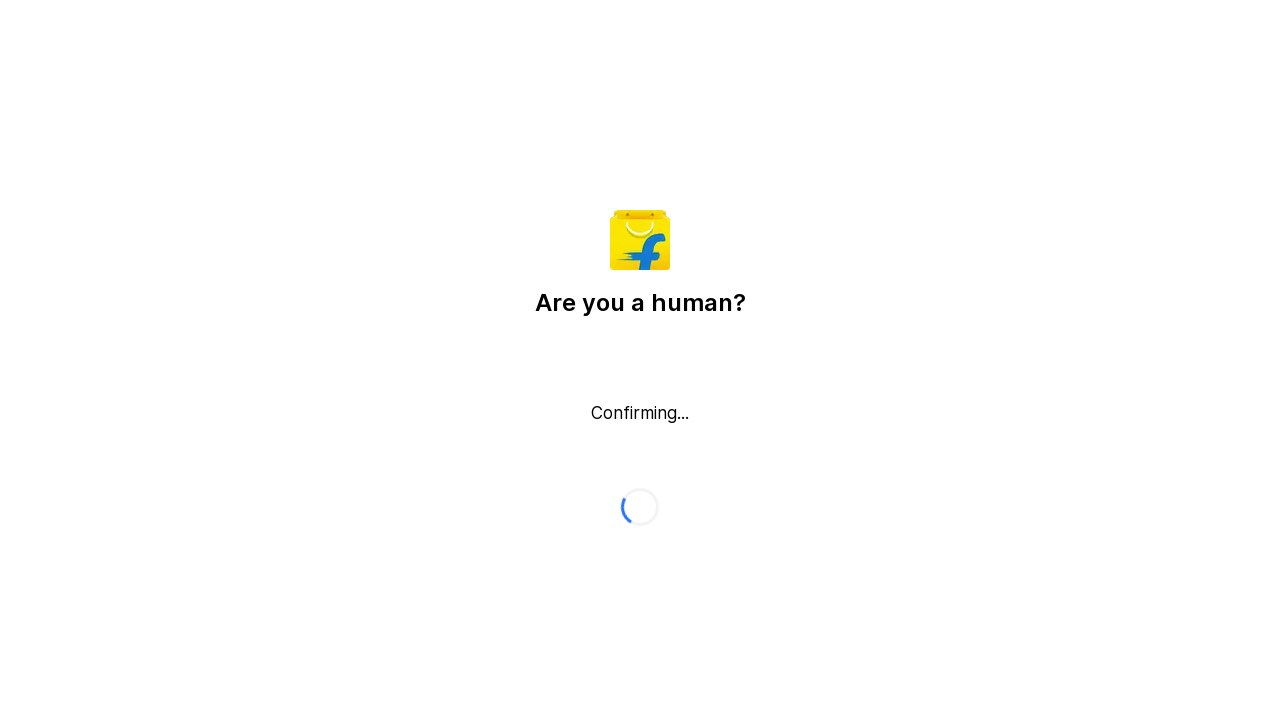

Located all main menu items from Flipkart navigation
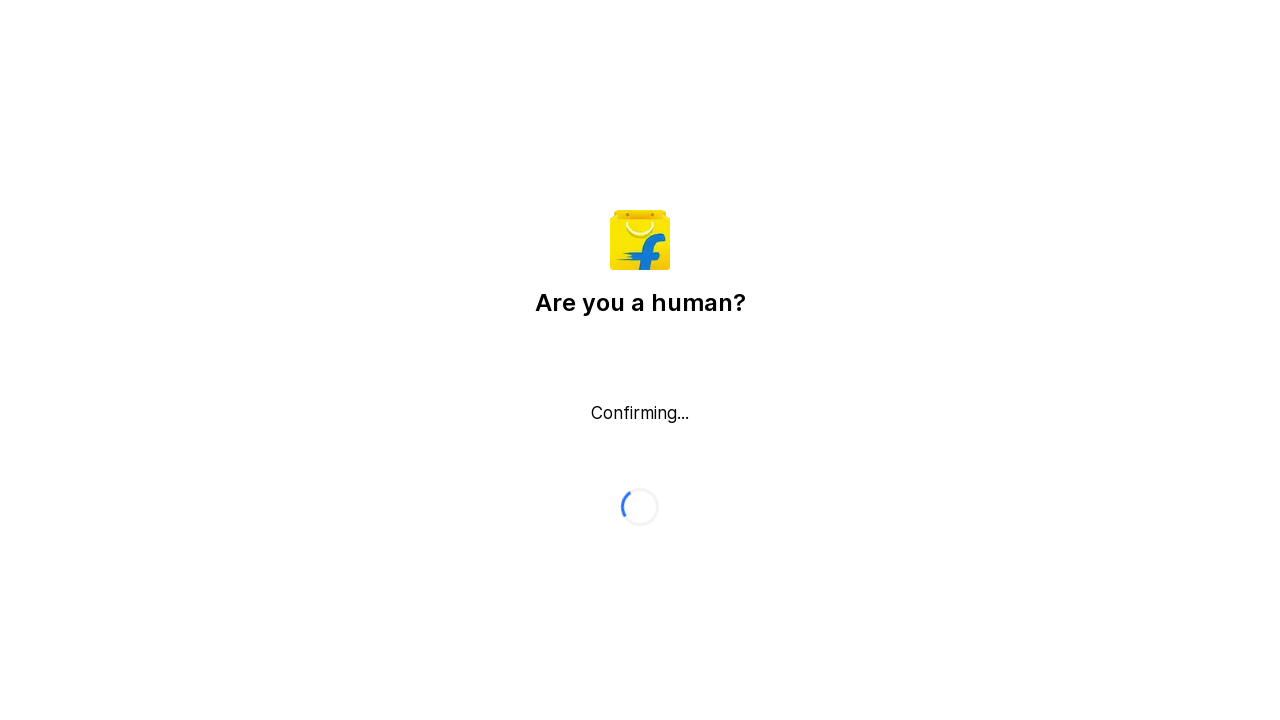

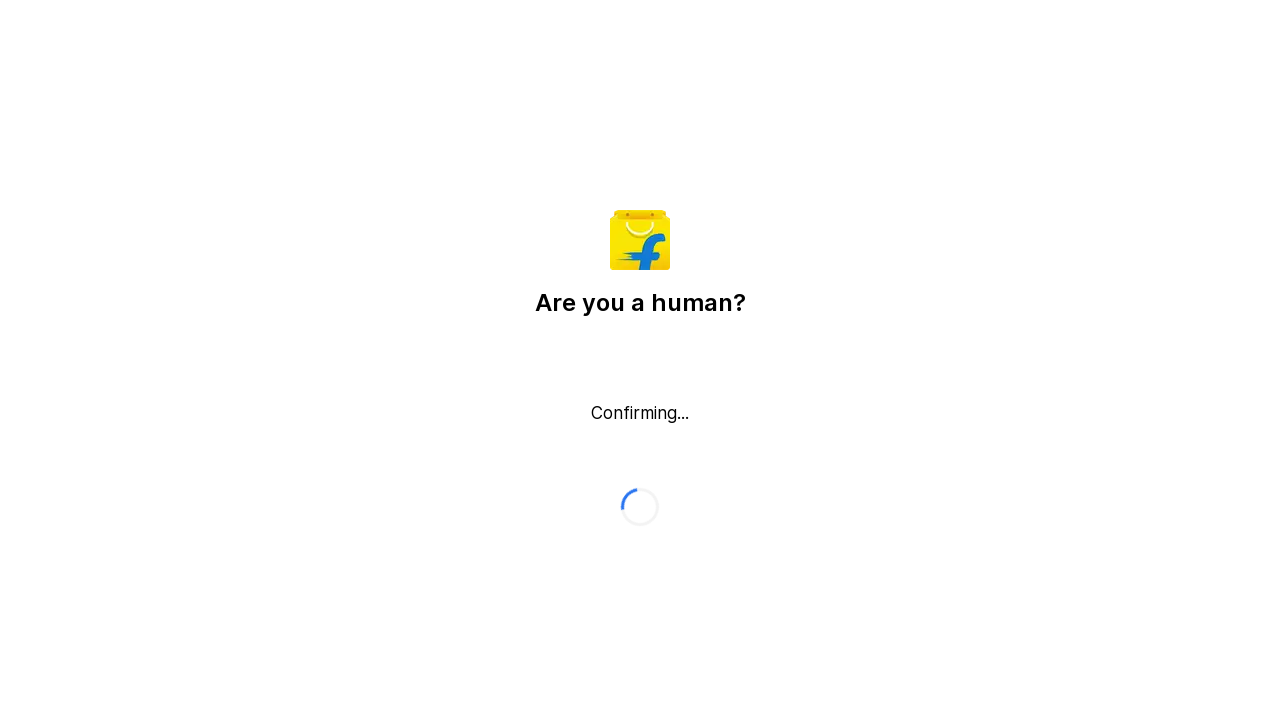